Tests input form submission by filling all form fields and submitting

Starting URL: https://www.lambdatest.com/selenium-playground

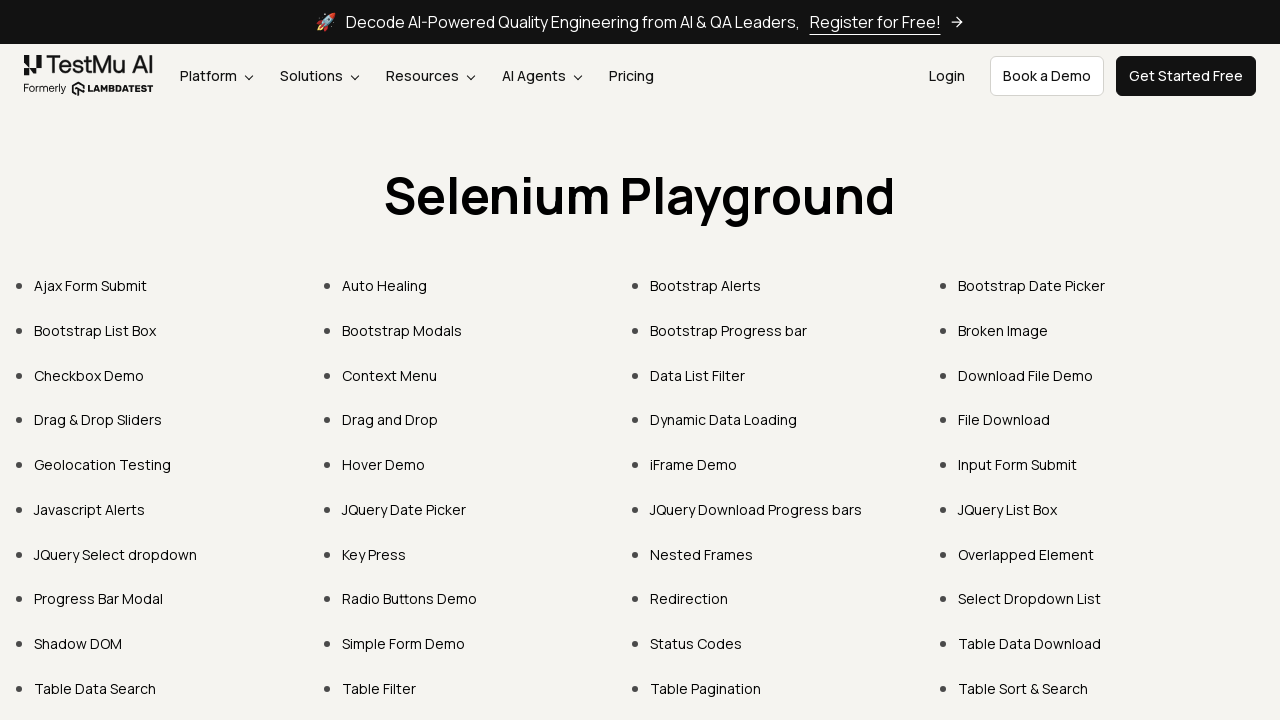

Clicked on Input Form Submit link at (1018, 464) on internal:text="Input Form Submit"i
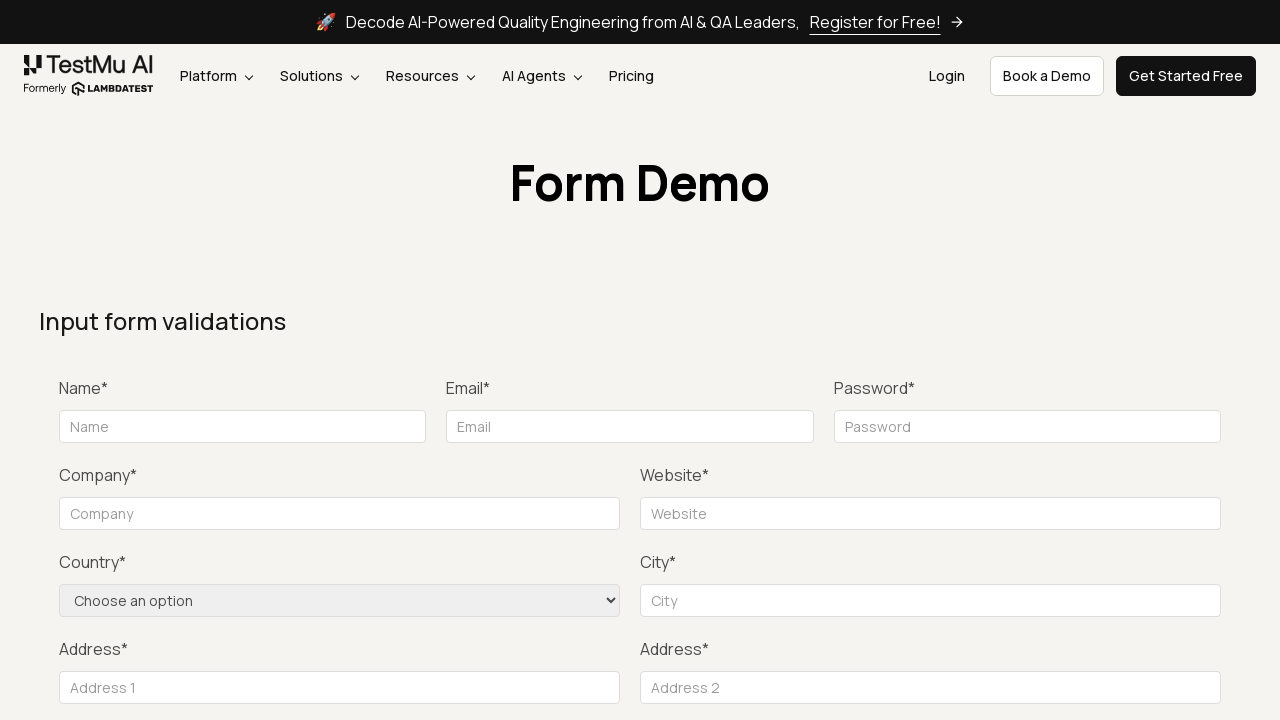

Attempted to submit empty form to trigger validation at (1131, 360) on internal:role=button[name="Submit"i]
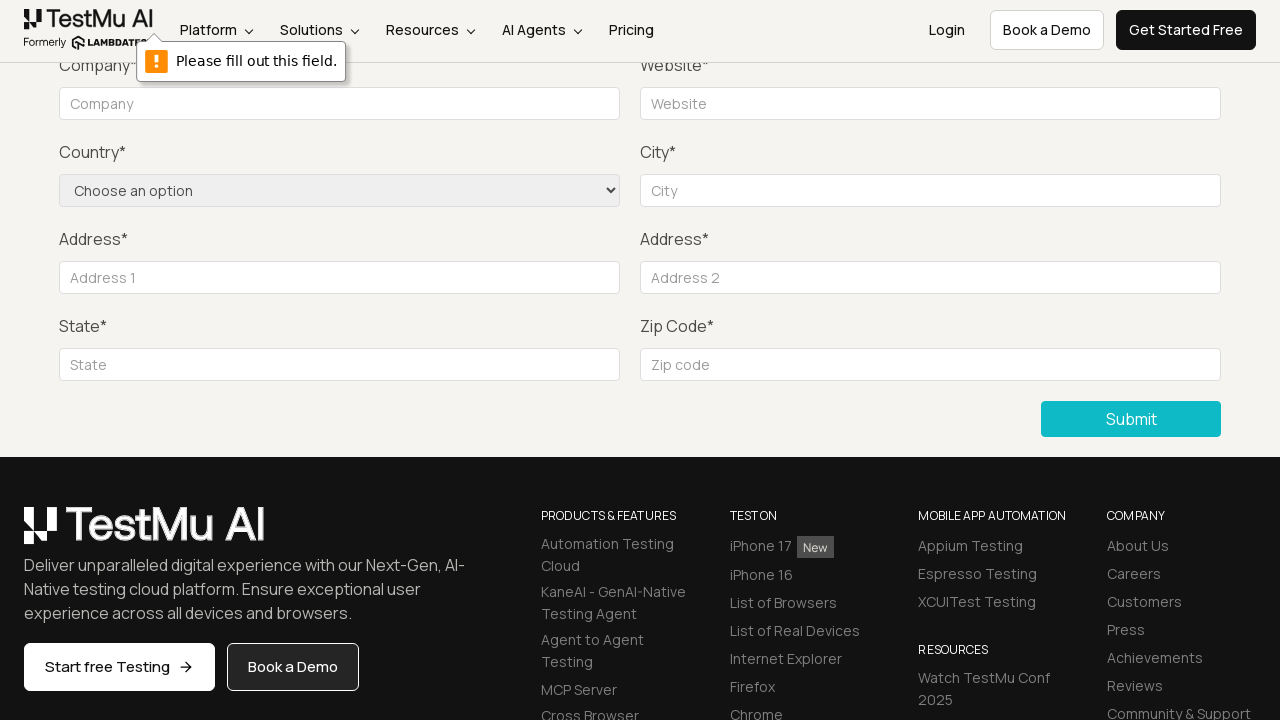

Filled name field with 'John Smith' on #name
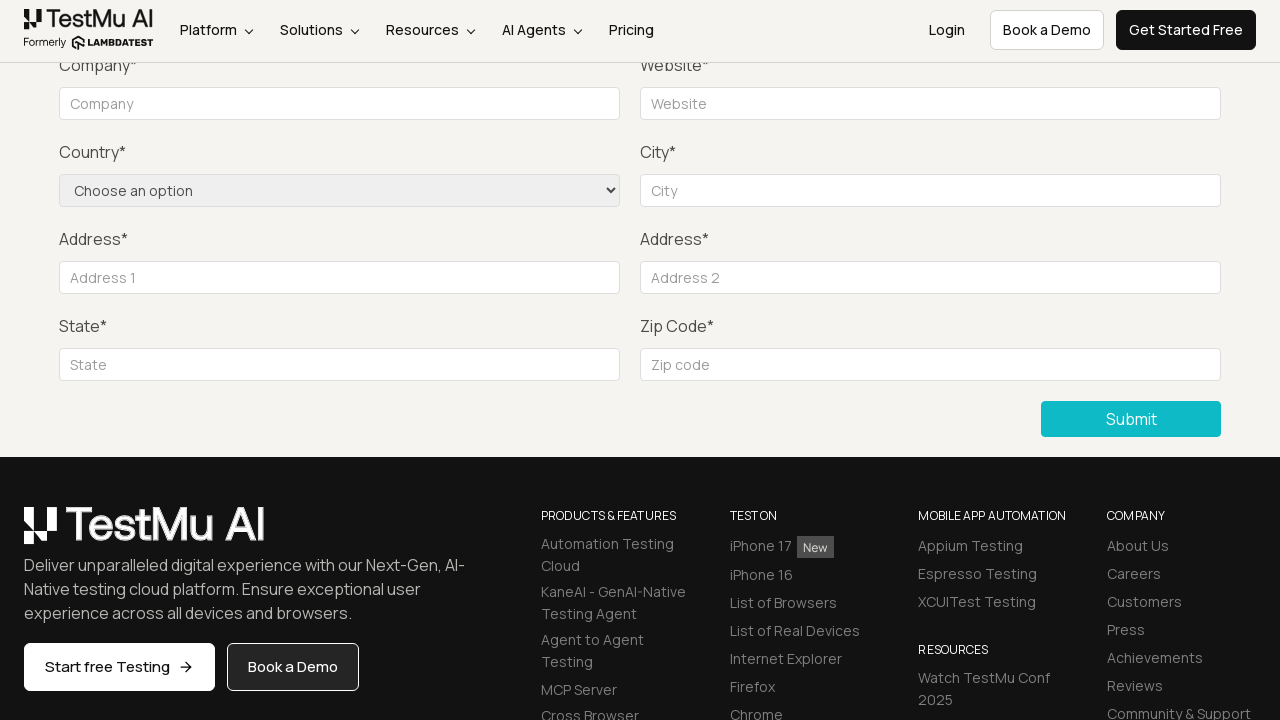

Filled email field with 'john.smith@example.com' on #inputEmail4
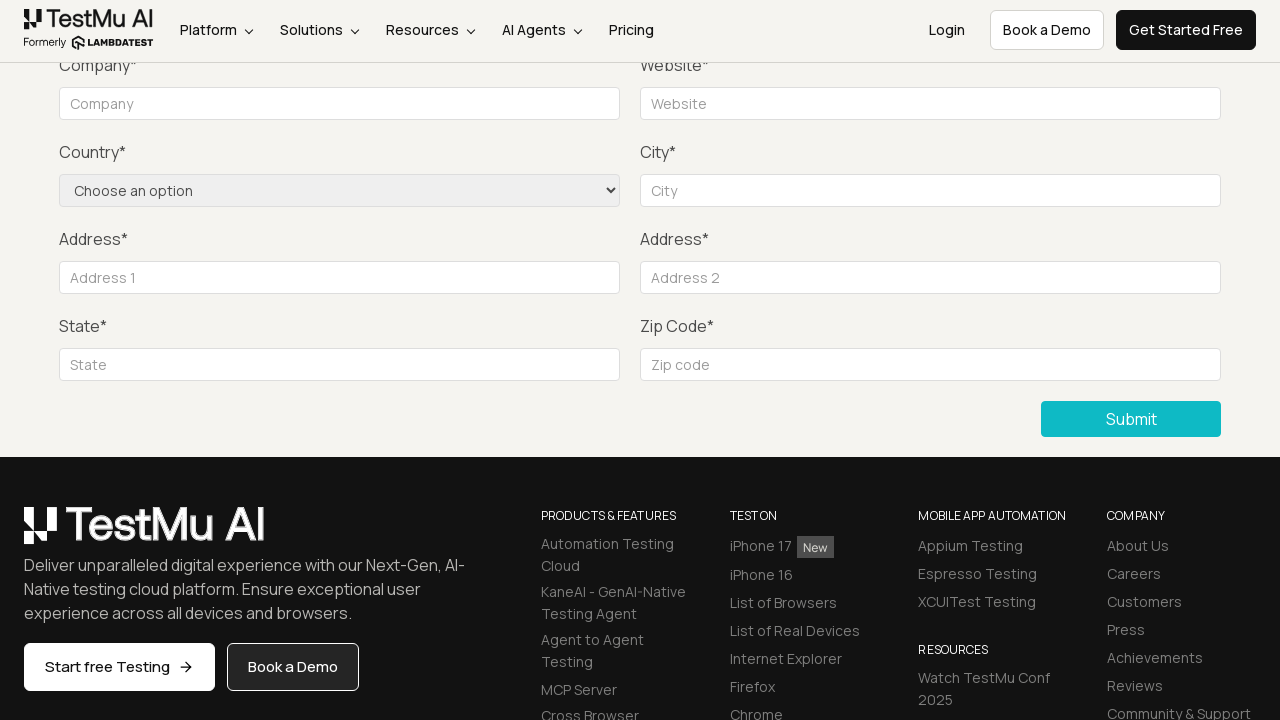

Filled password field with 'SecurePass123' on internal:attr=[placeholder="Password"i]
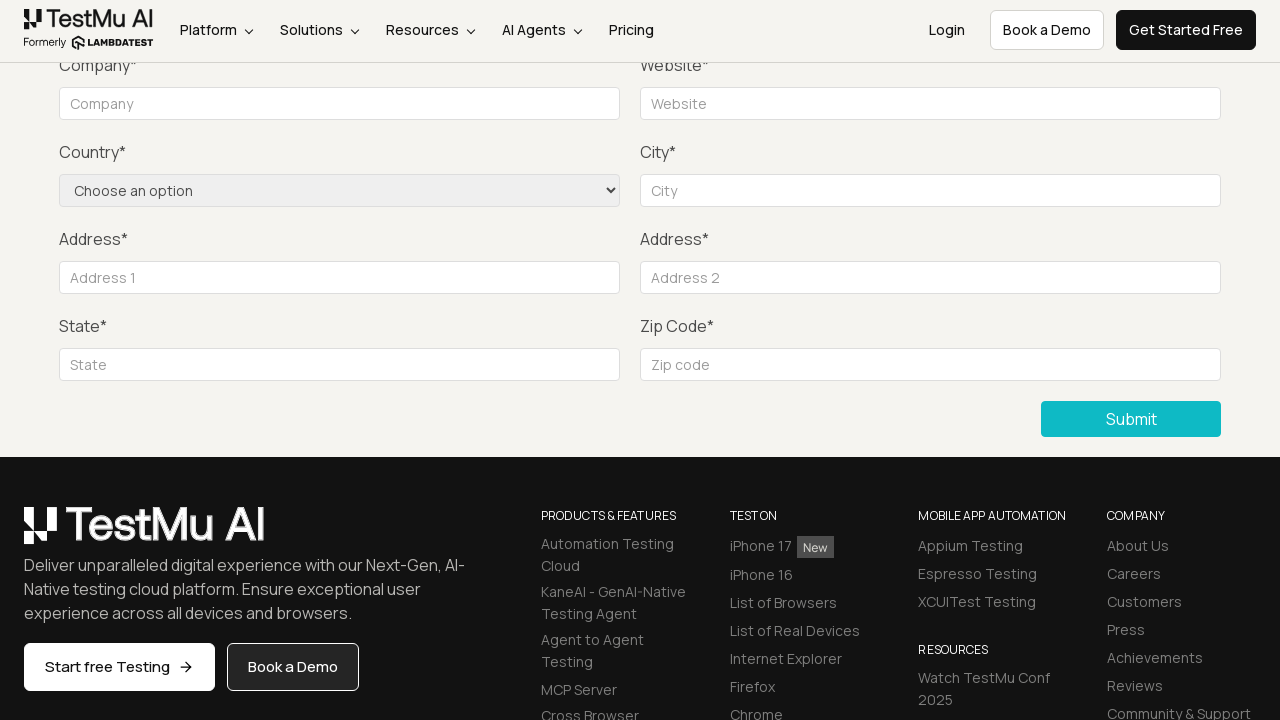

Filled company field with 'Tech Corp' on internal:role=textbox[name="company"i]
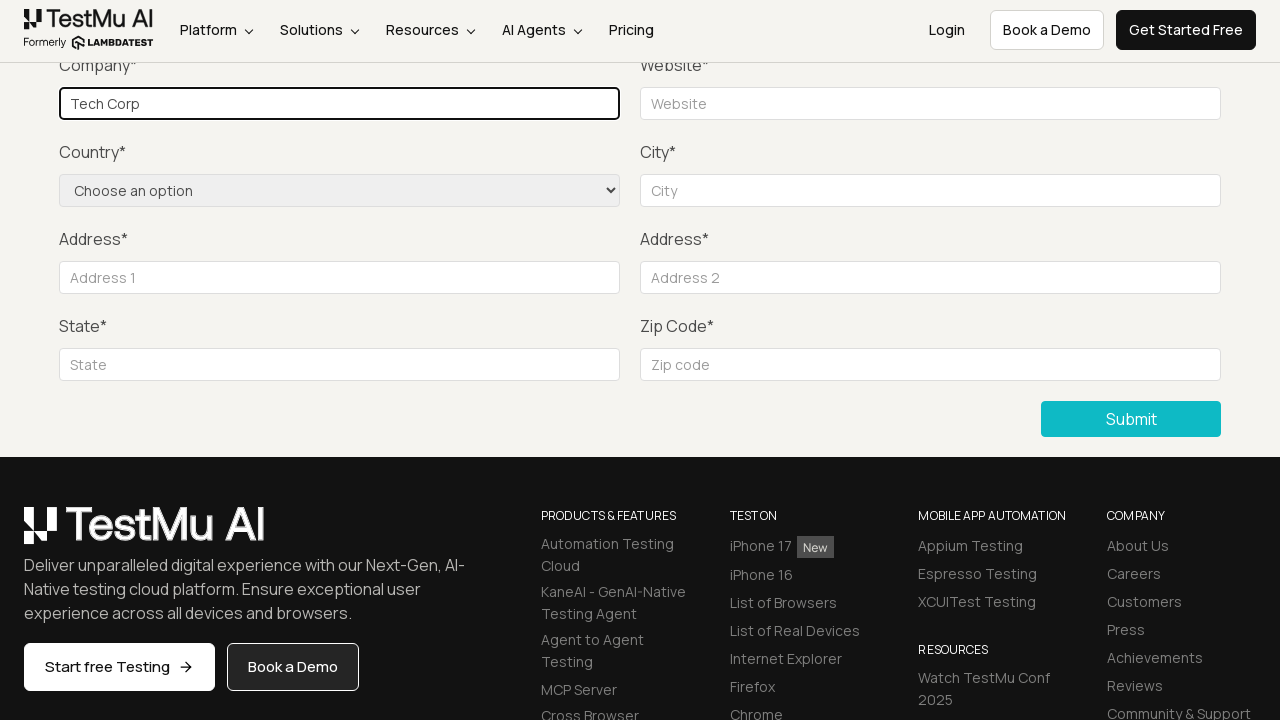

Filled website field with 'www.techcorp.com' on #websitename
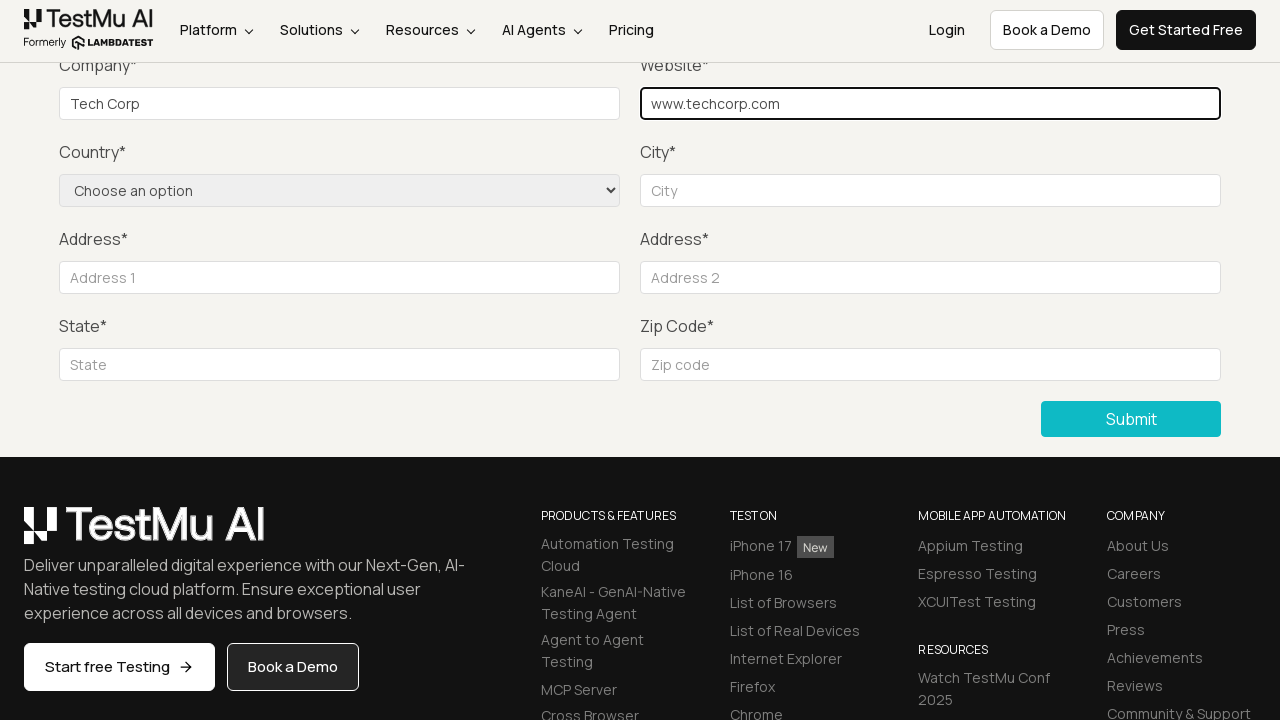

Selected 'United States' from country dropdown on //select[@name="country"]
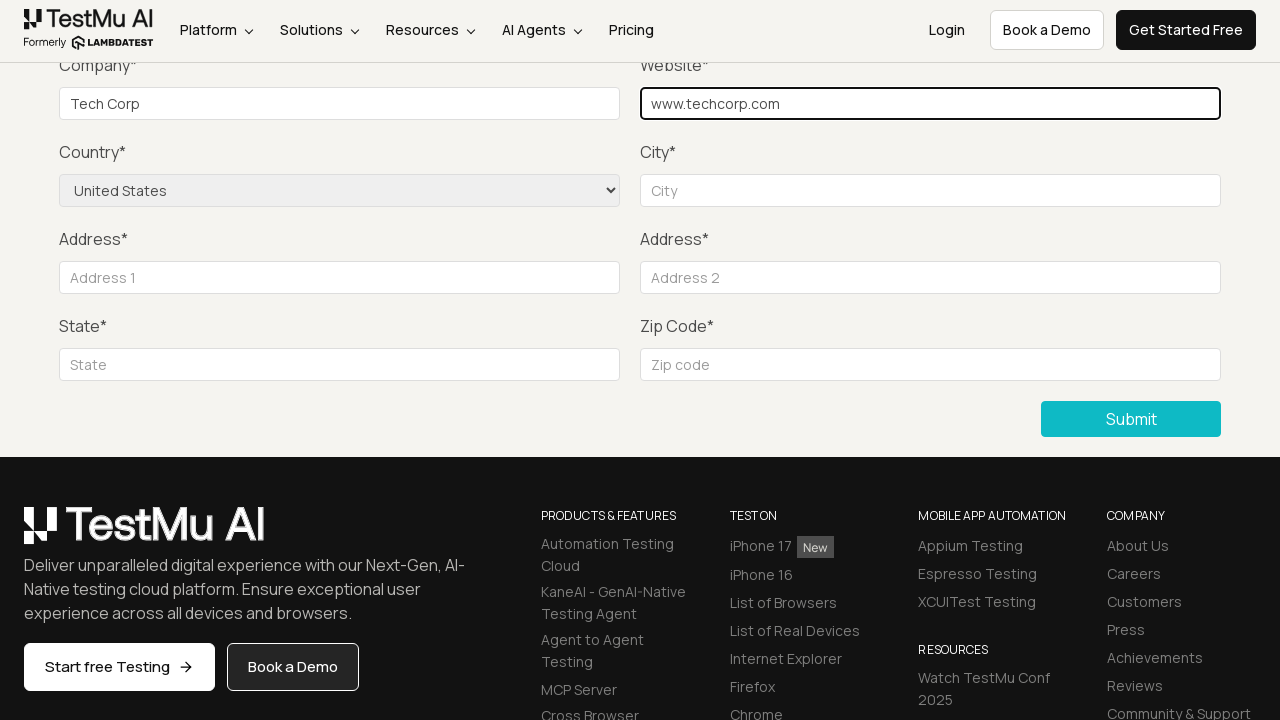

Filled city field with 'New York' on #inputCity
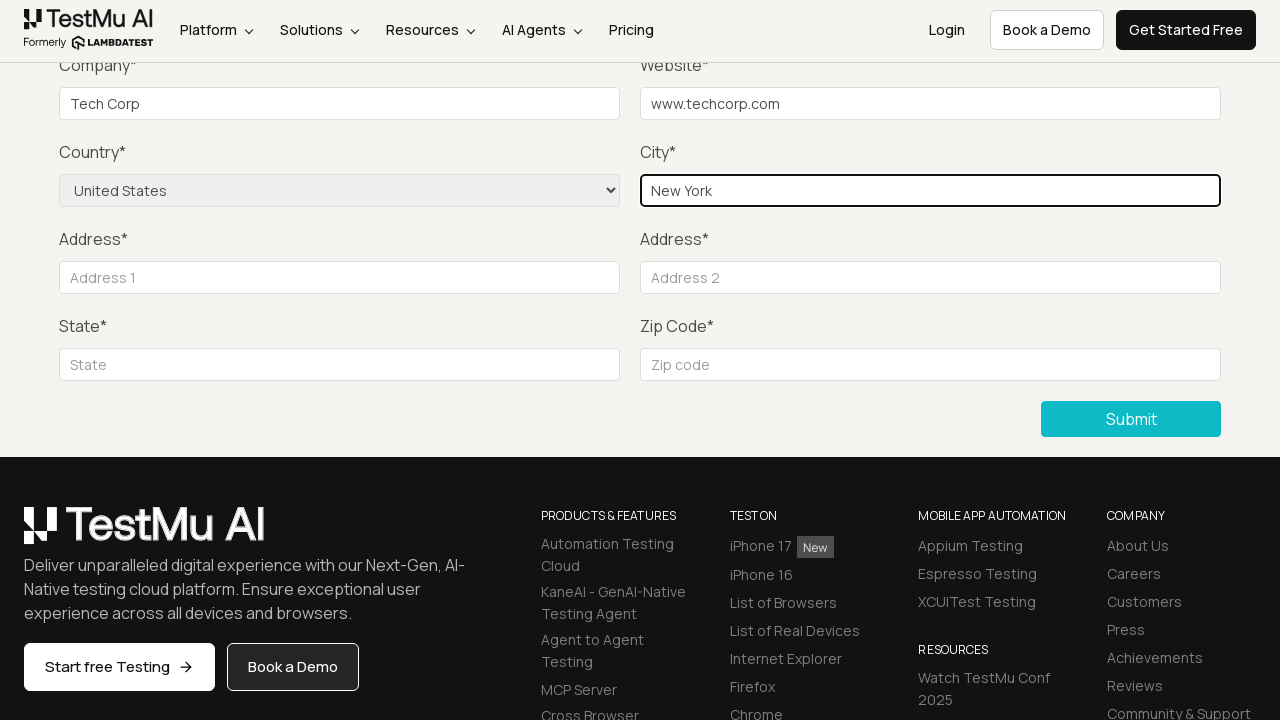

Filled address line 1 with '123 Main Street' on #inputAddress1
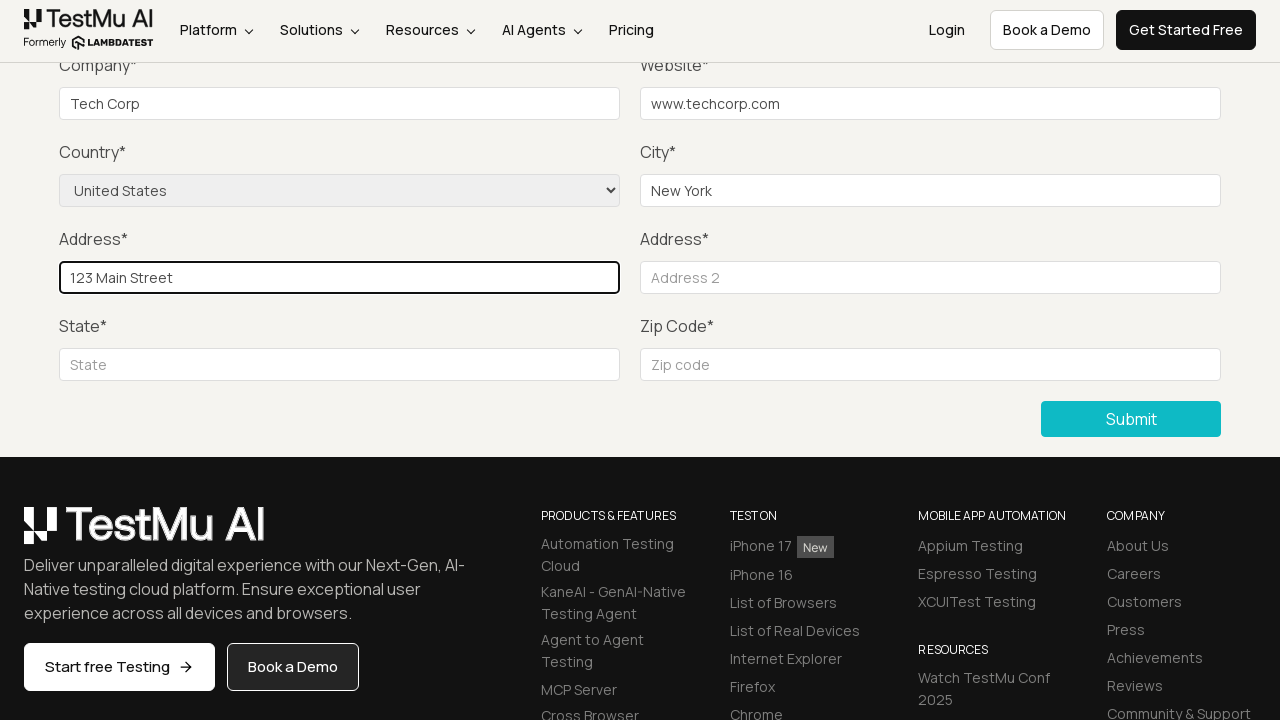

Filled address line 2 with 'Suite 500' on #inputAddress2
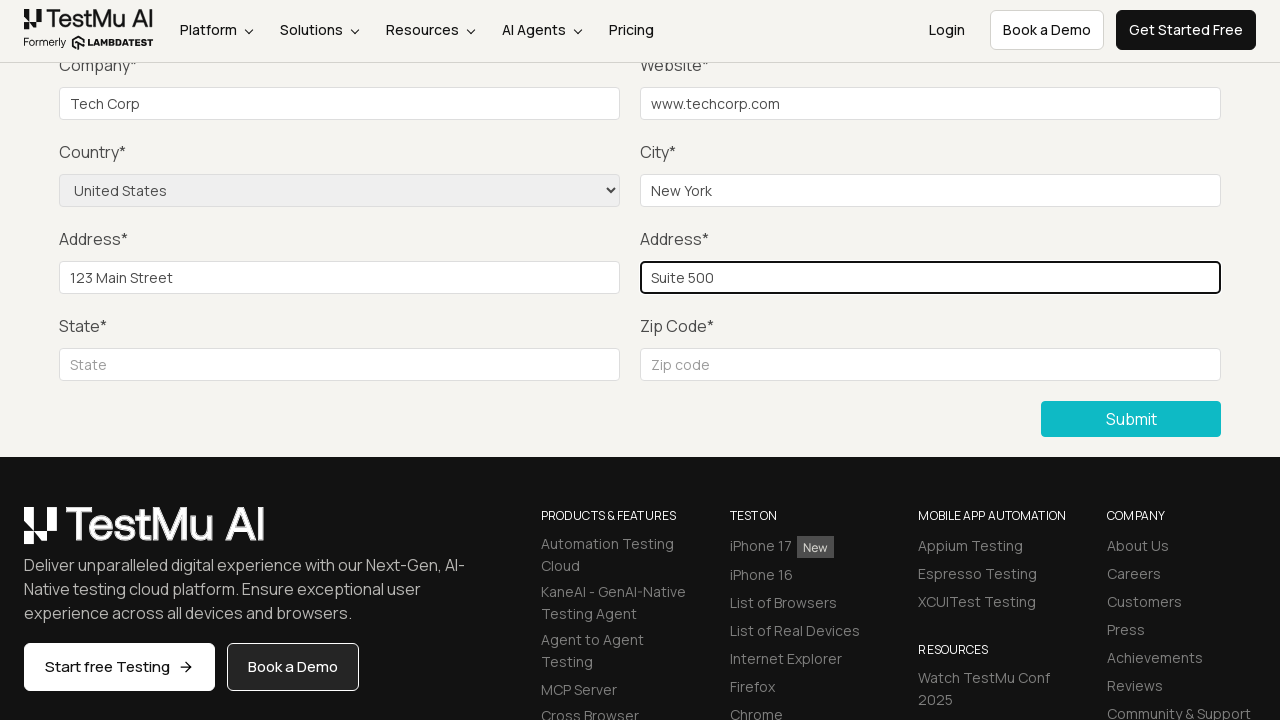

Filled state field with 'New York' on internal:attr=[placeholder="State"i]
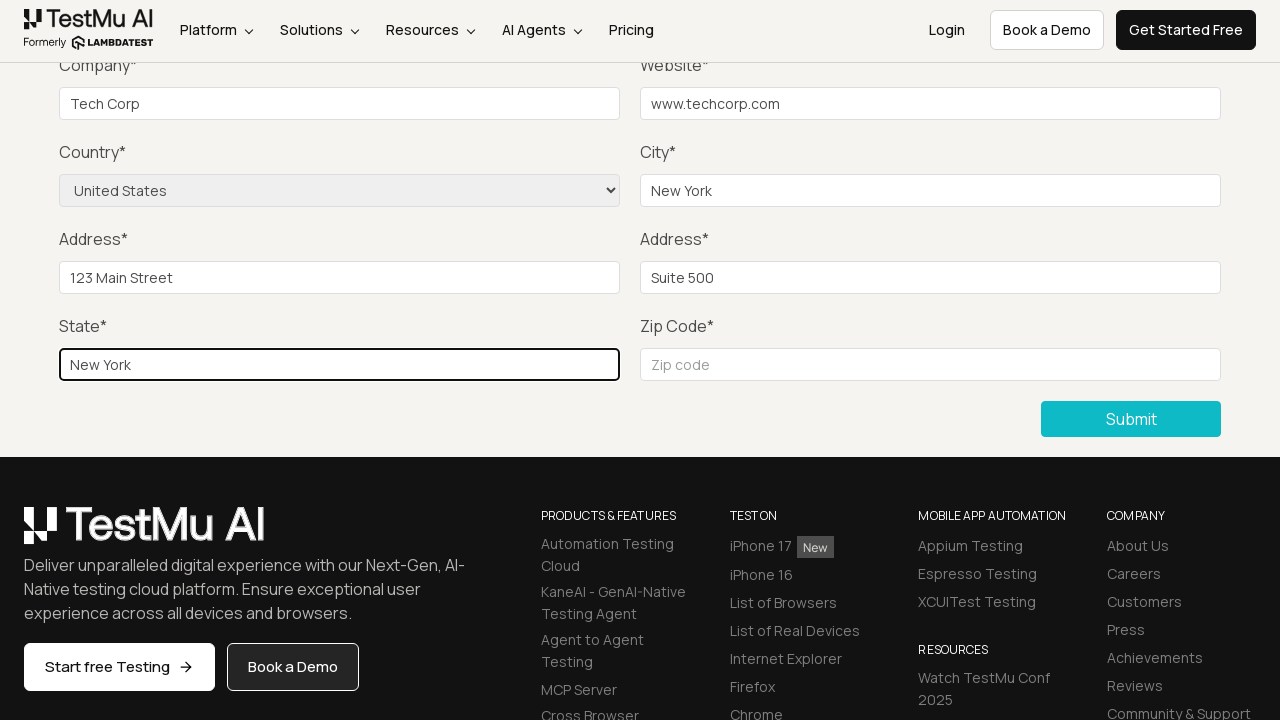

Filled zip code field with '10001' on internal:attr=[placeholder="Zip code"i]
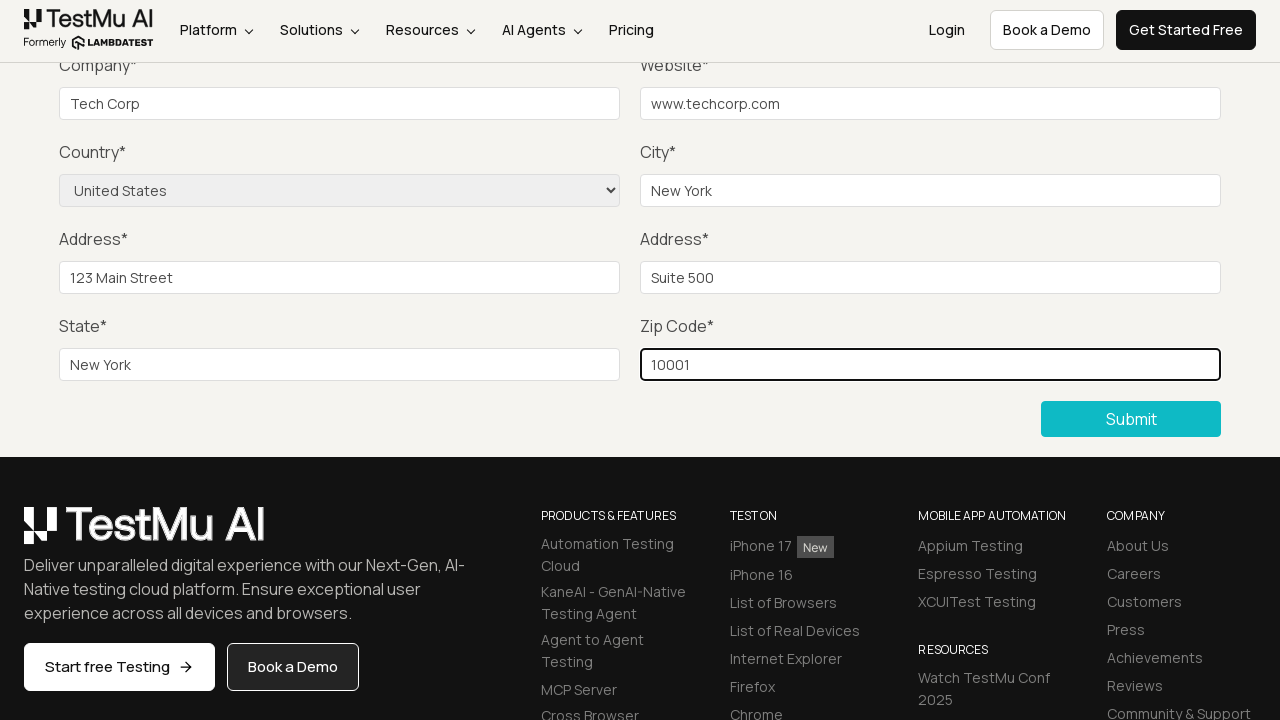

Clicked Submit button to submit the form at (1131, 419) on internal:role=button[name="Submit"i]
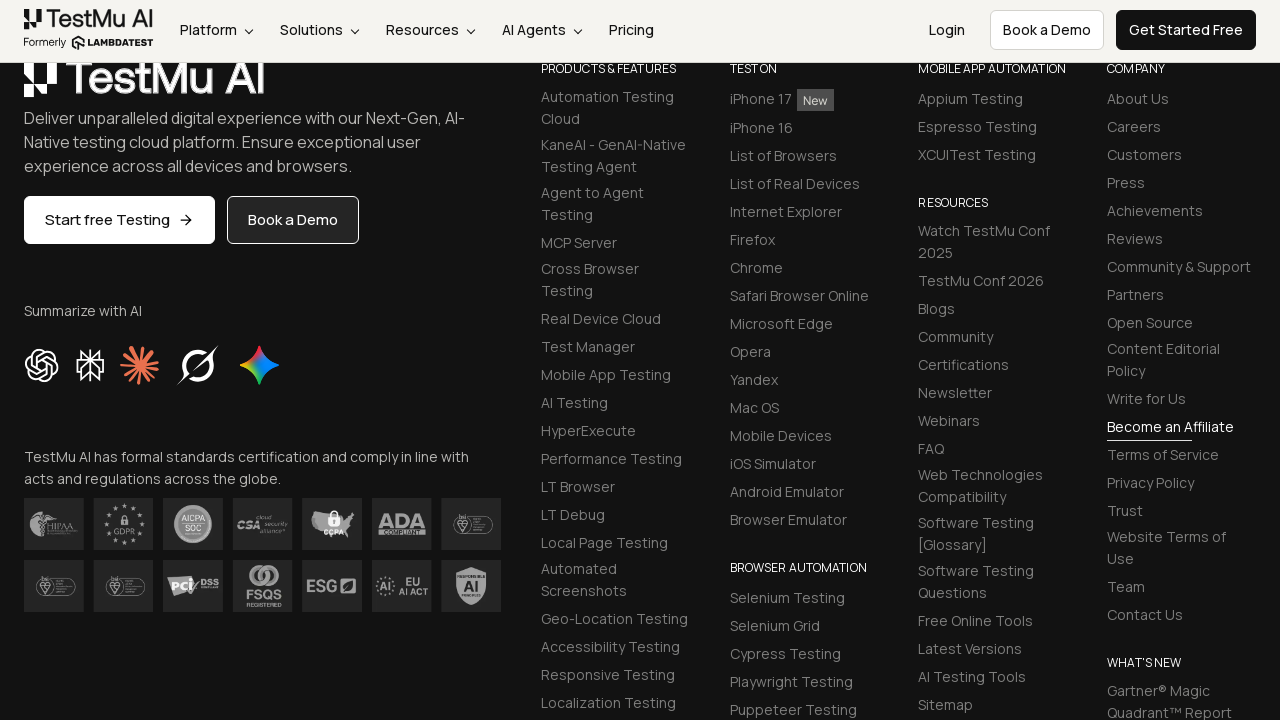

Form submission successful - success message displayed
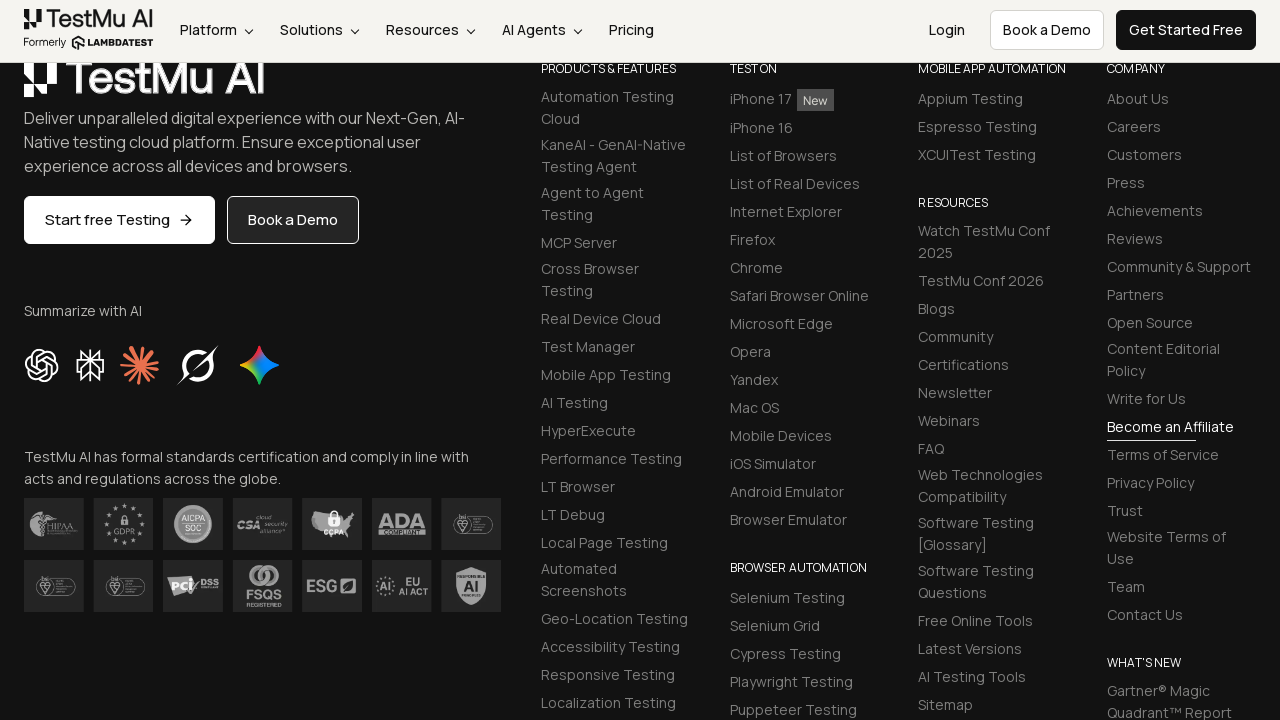

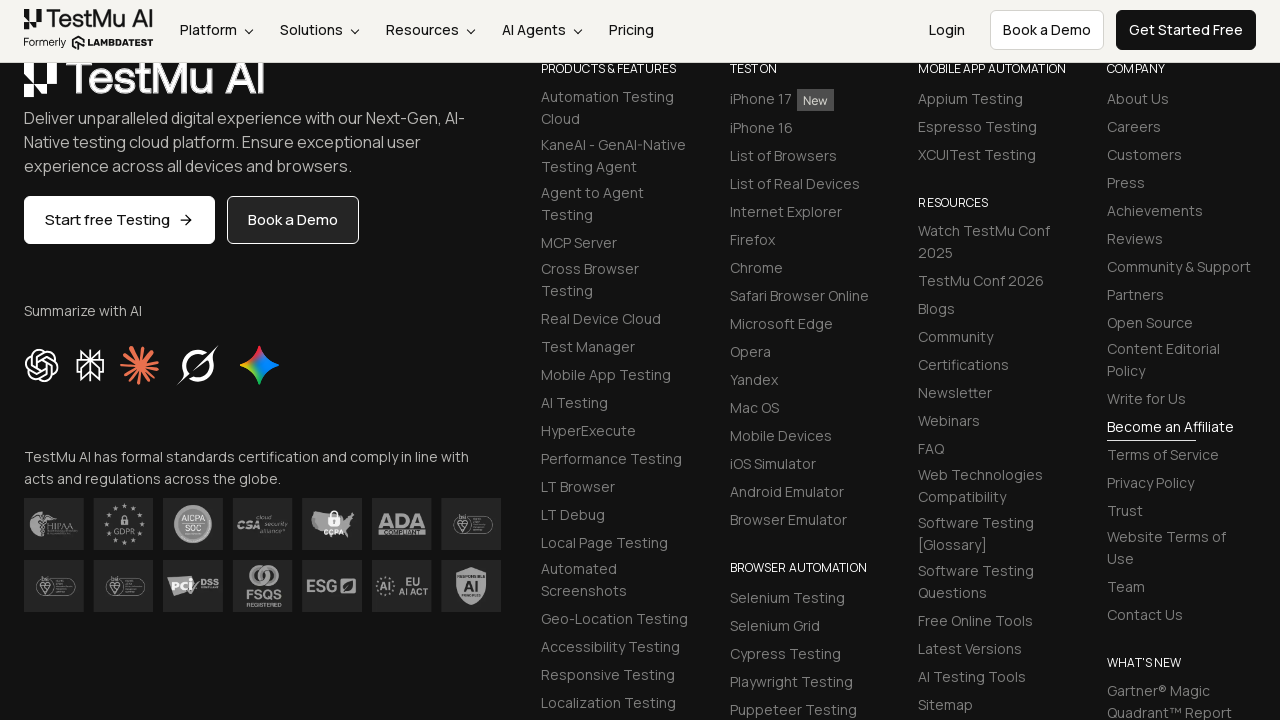